Opens the Ajio e-commerce website homepage and verifies the page loads successfully.

Starting URL: https://www.ajio.com/

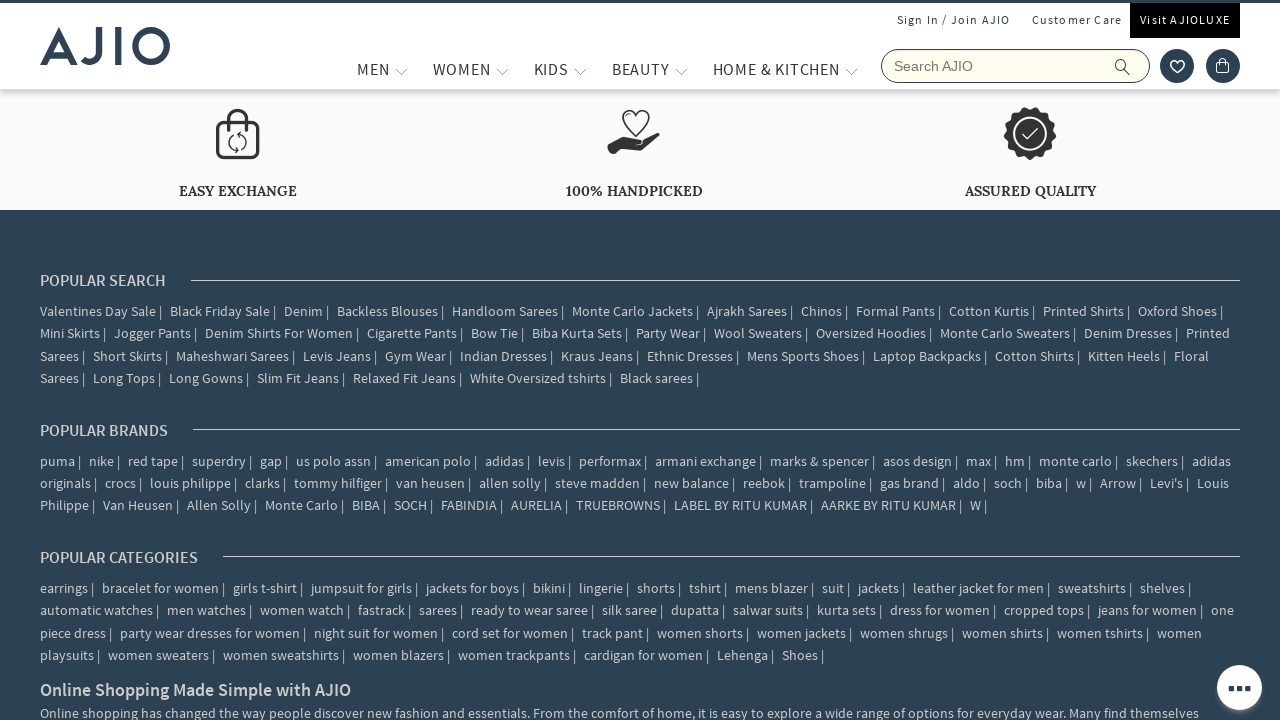

Page DOM content loaded
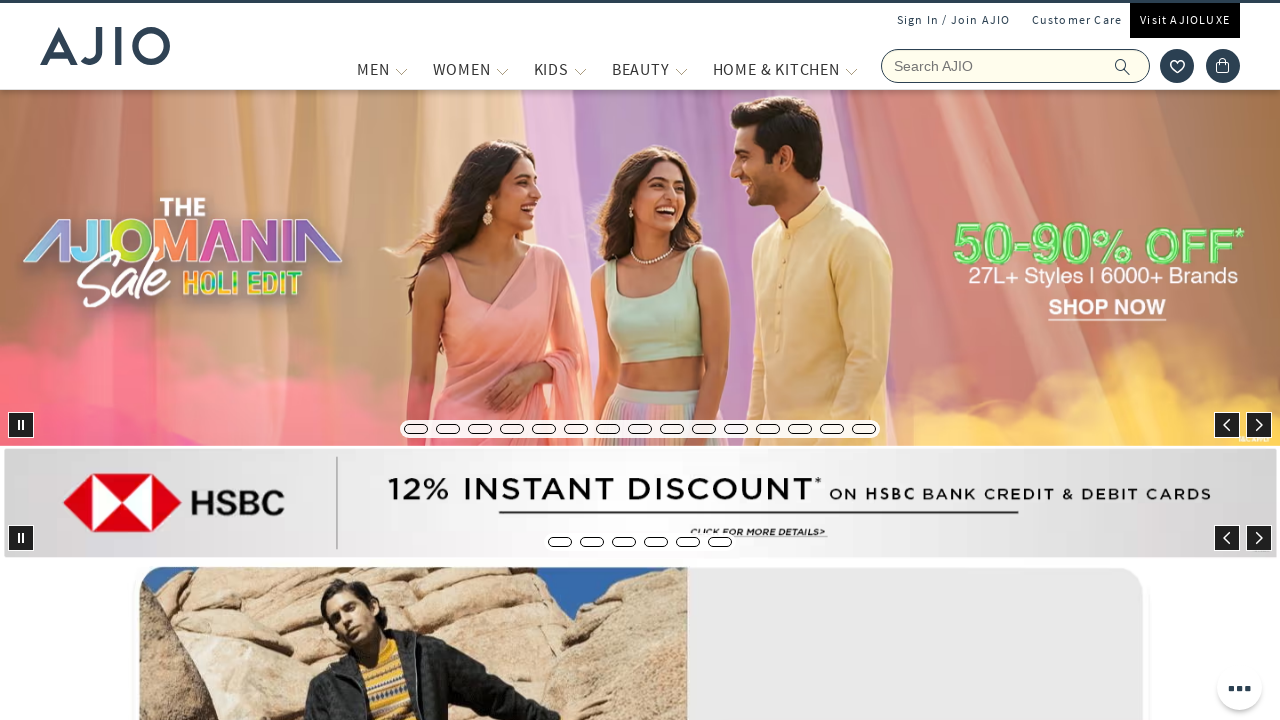

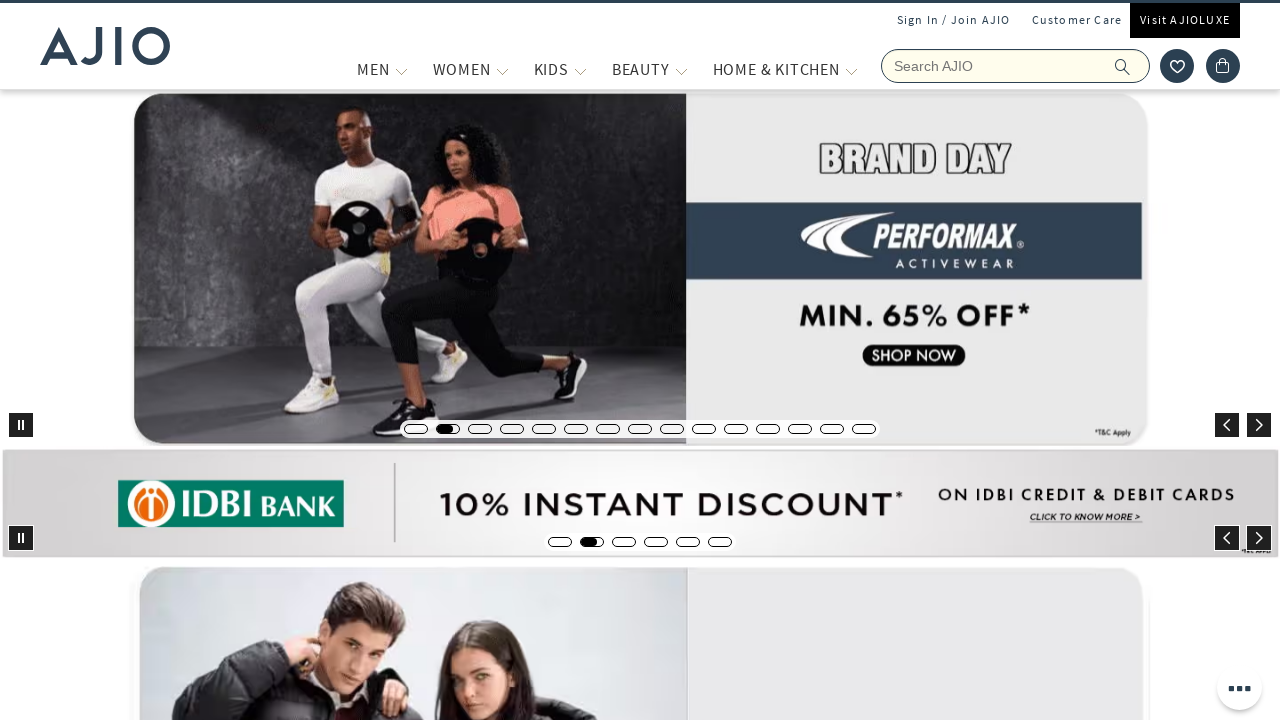